Tests handling of a confirm JavaScript alert by clicking the confirm button and dismissing (canceling) the alert dialog.

Starting URL: https://demoqa.com/alerts

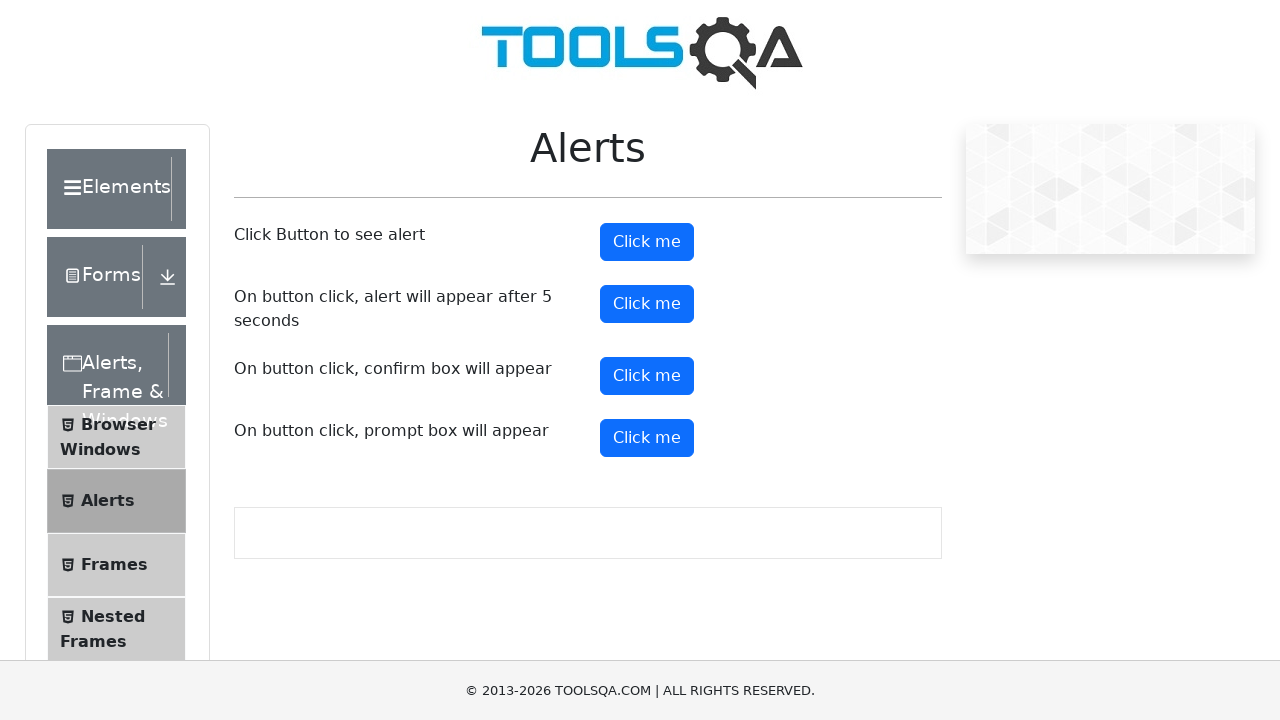

Waited for confirm button to load on alerts page
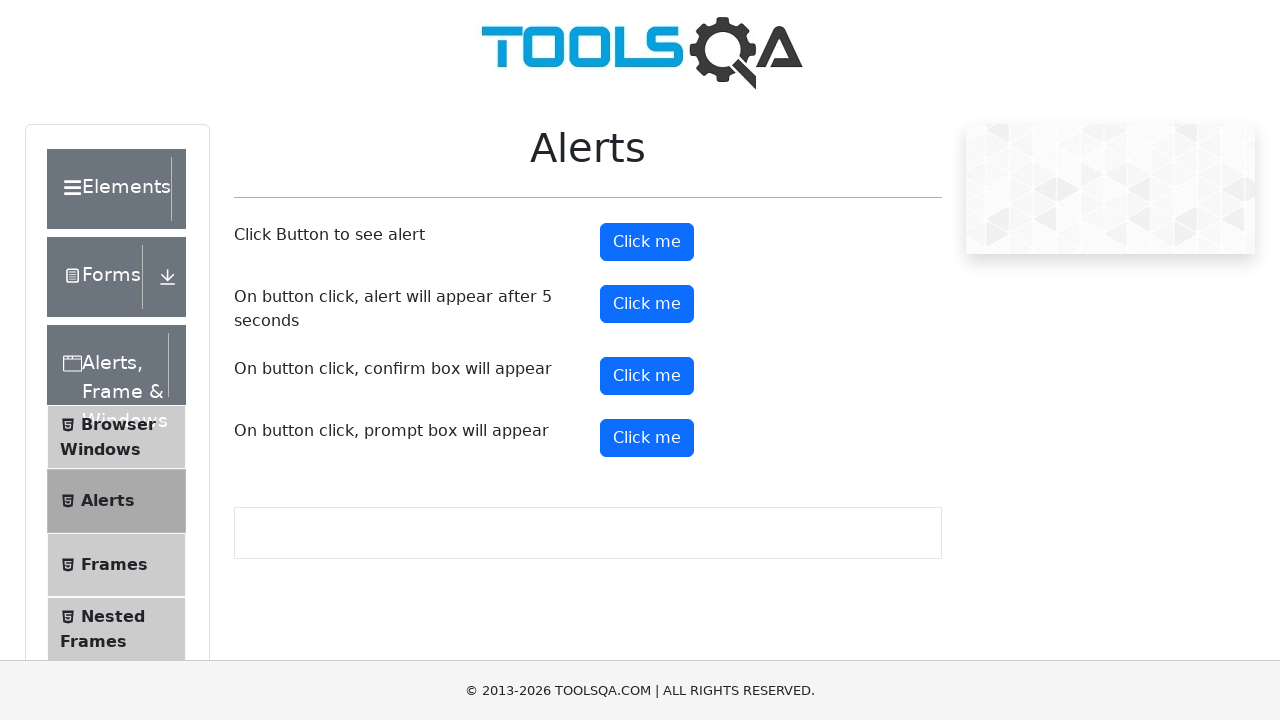

Set up dialog handler to dismiss confirm alerts
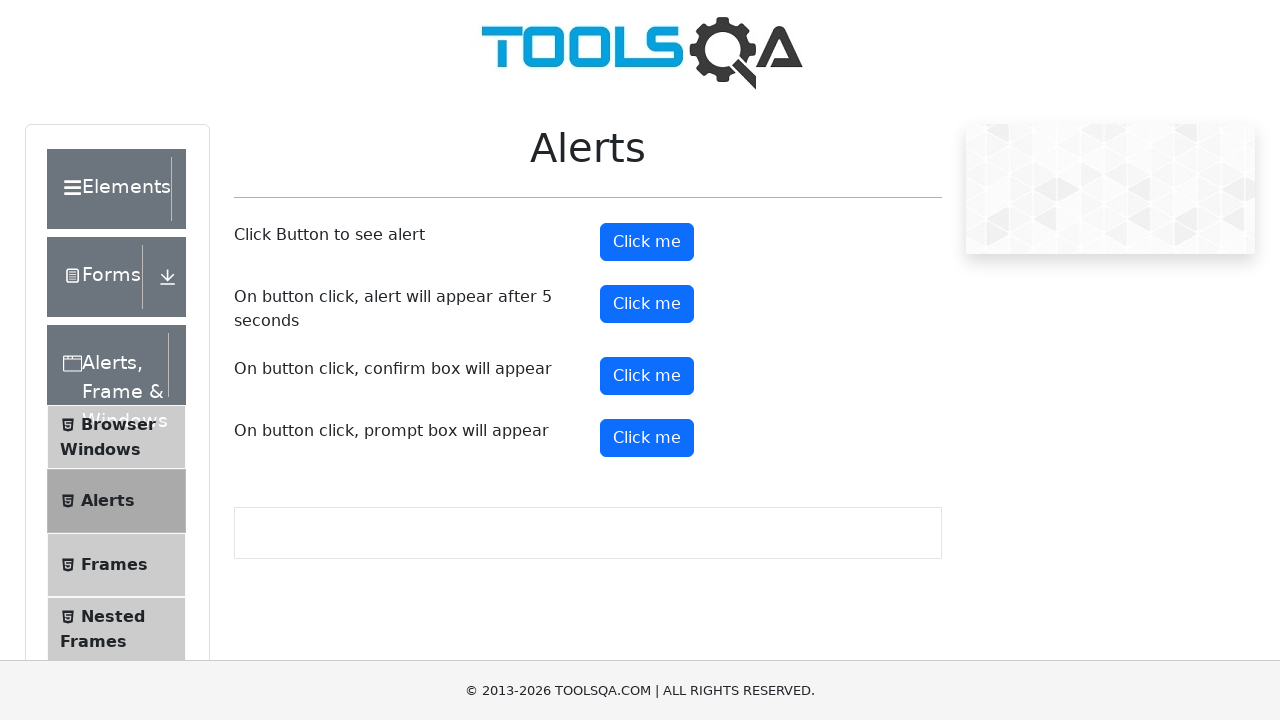

Clicked the confirm button to trigger alert at (647, 376) on #confirmButton
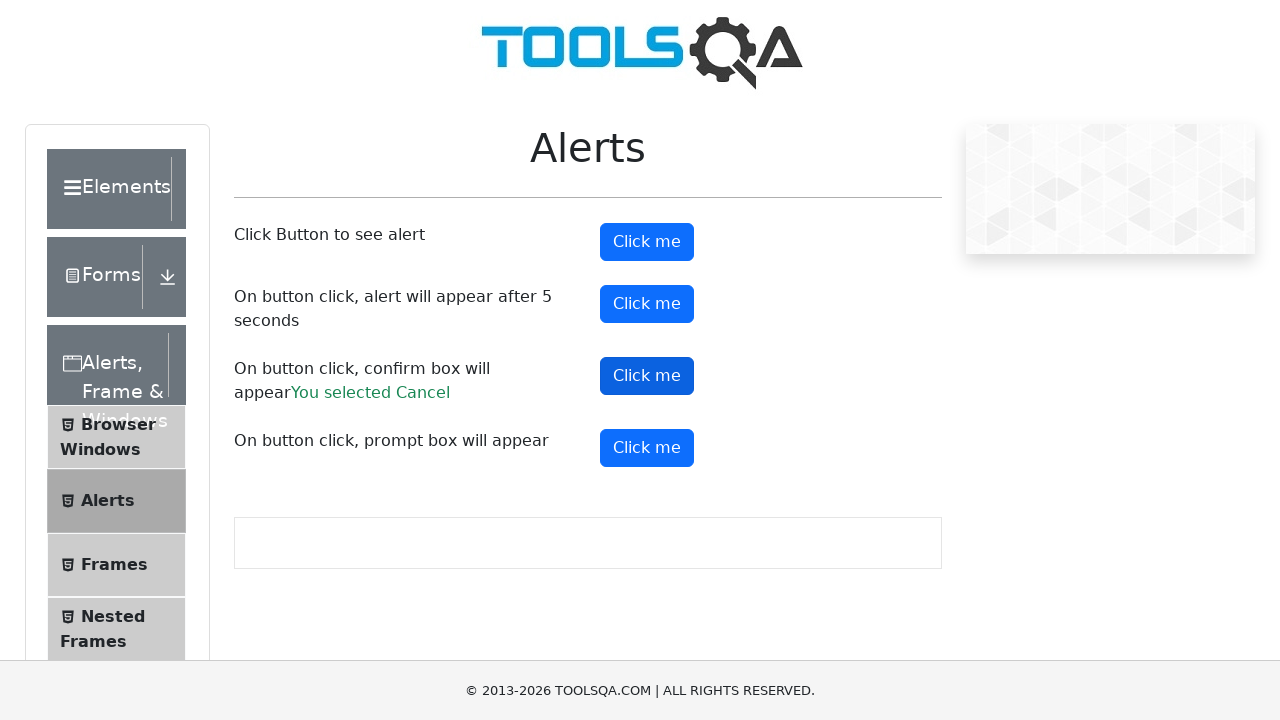

Confirm result text appeared after dismissing alert
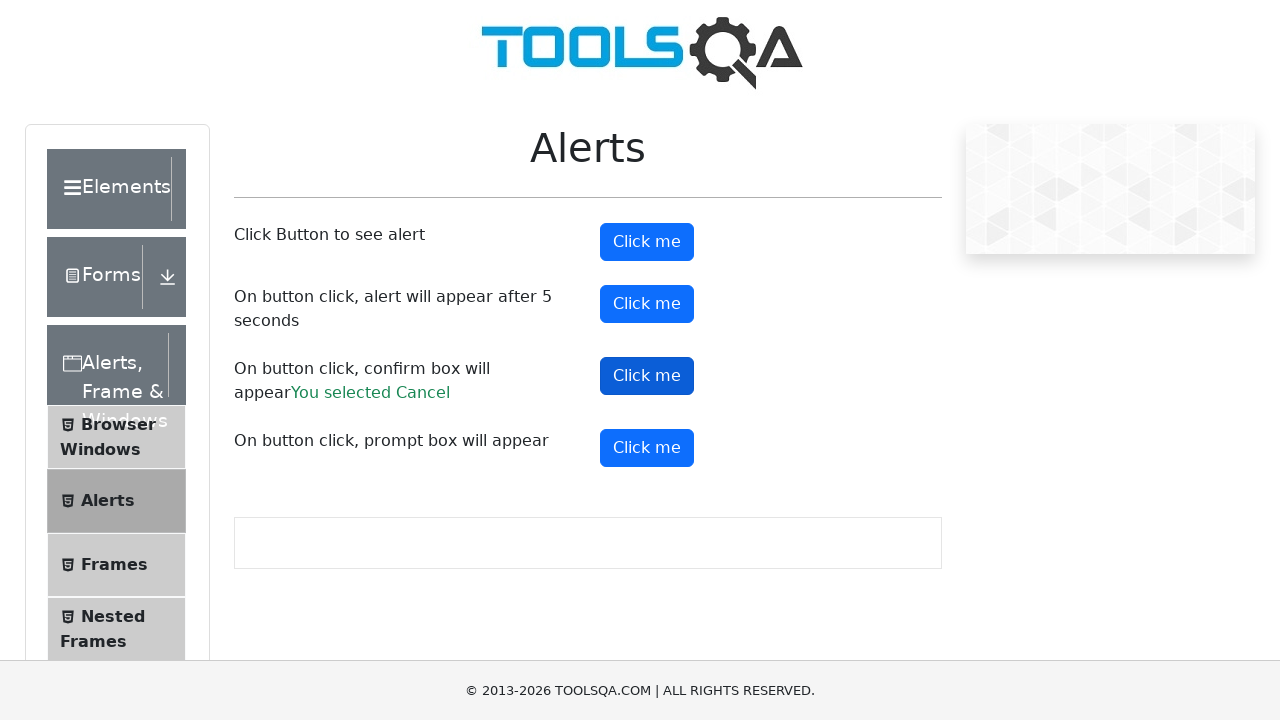

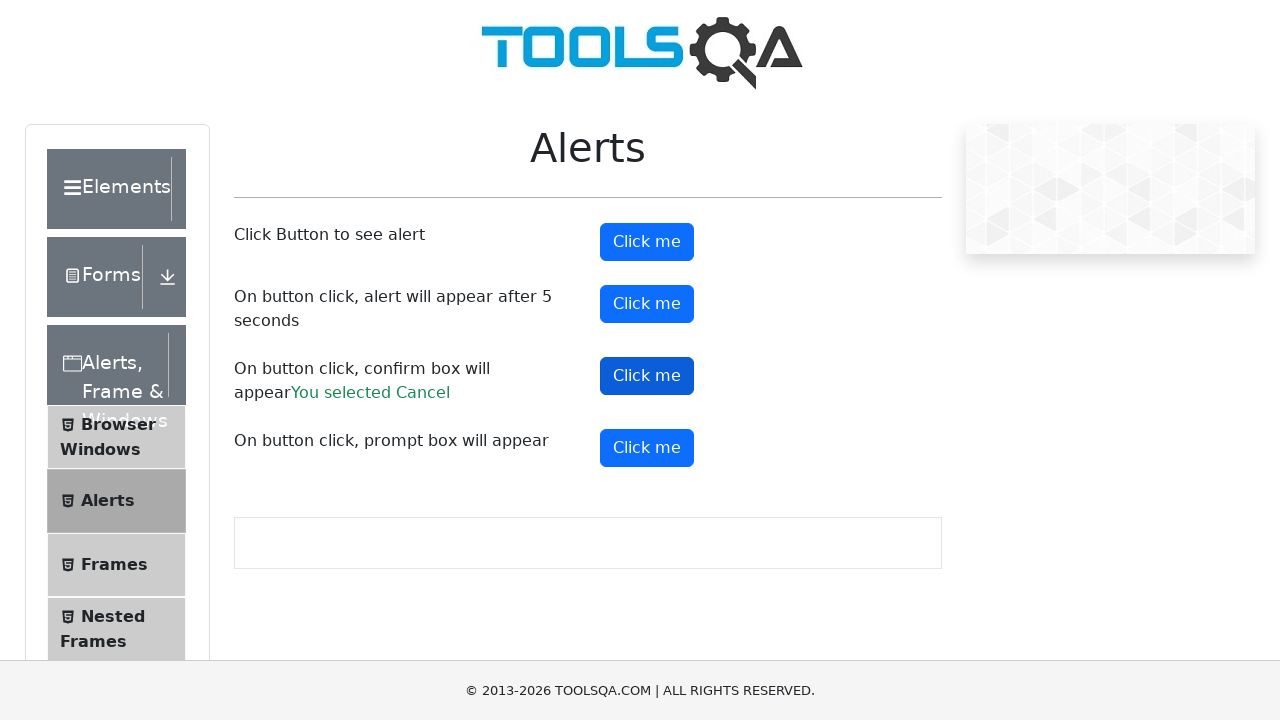